Tests that todo data persists after page reload

Starting URL: https://demo.playwright.dev/todomvc

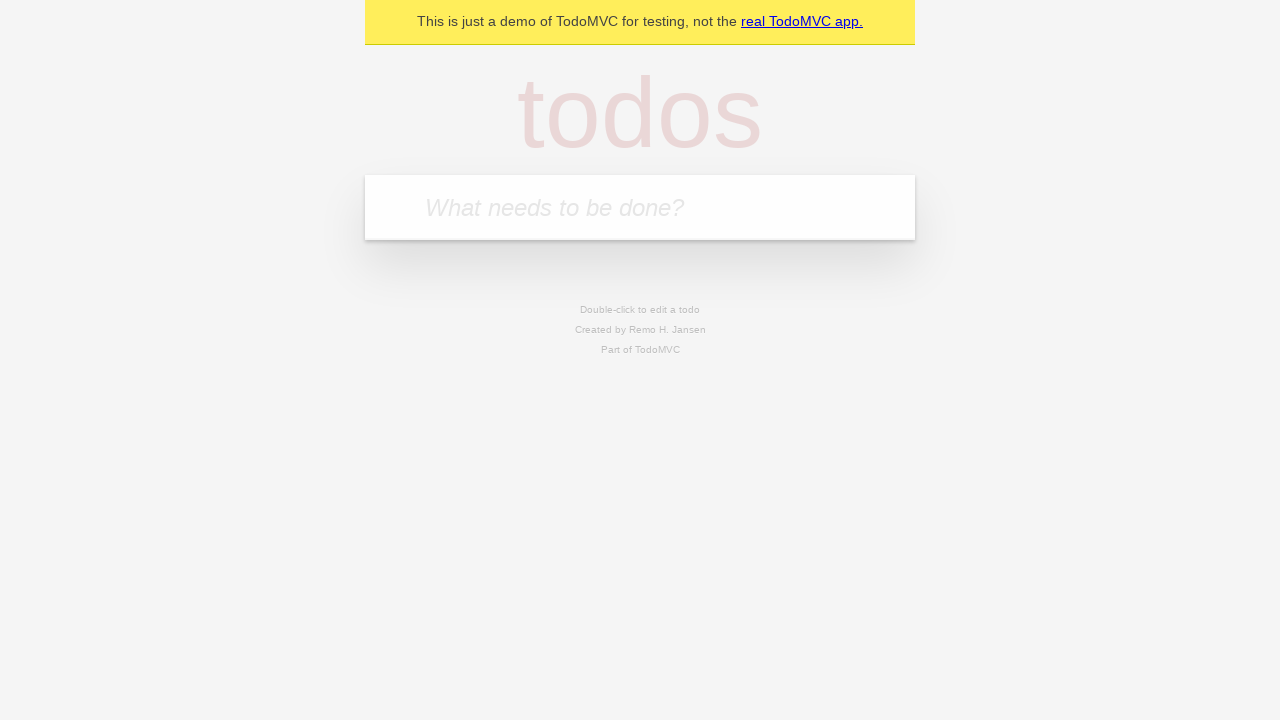

Located the 'What needs to be done?' input field
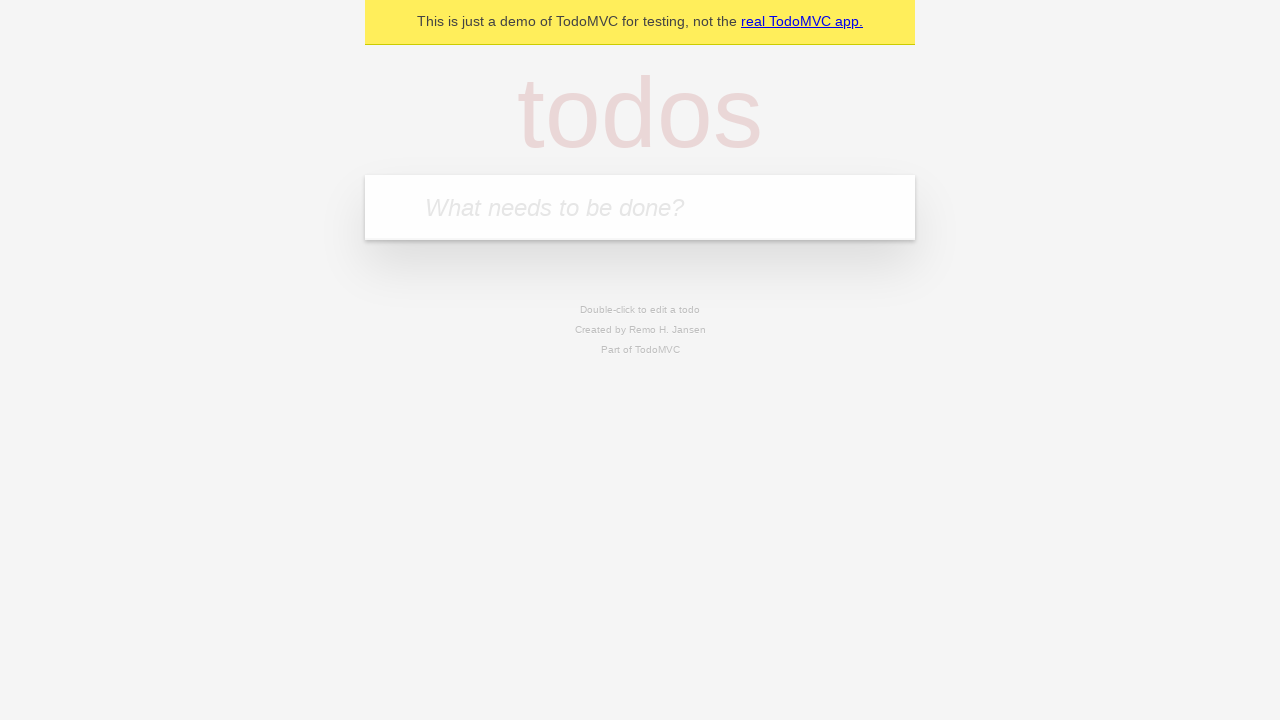

Filled first todo item with 'buy some cheese' on internal:attr=[placeholder="What needs to be done?"i]
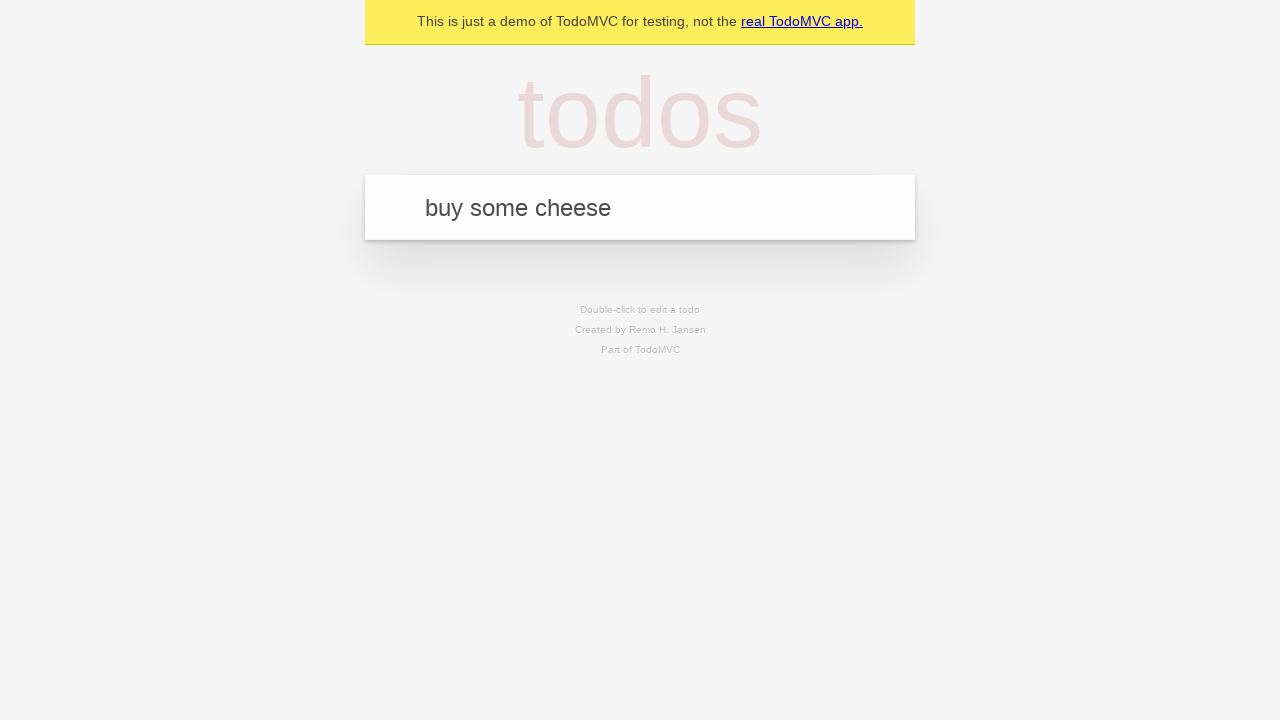

Pressed Enter to create first todo item on internal:attr=[placeholder="What needs to be done?"i]
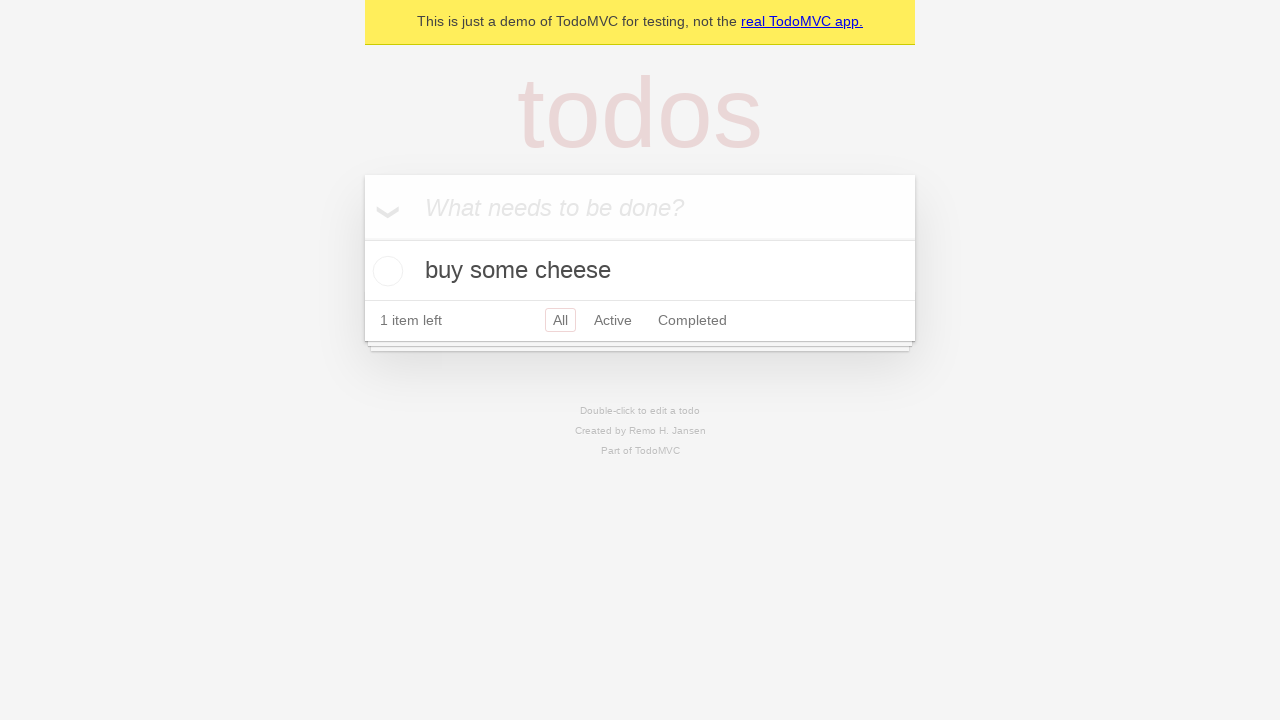

Filled second todo item with 'feed the cat' on internal:attr=[placeholder="What needs to be done?"i]
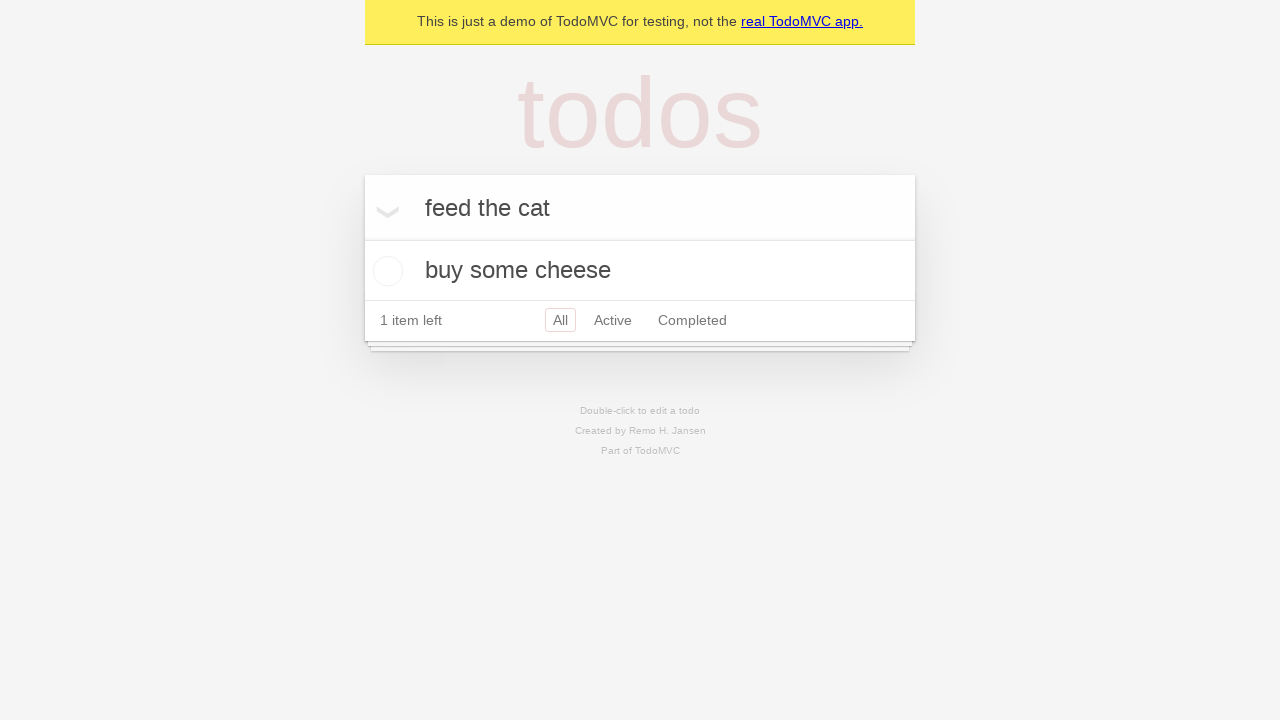

Pressed Enter to create second todo item on internal:attr=[placeholder="What needs to be done?"i]
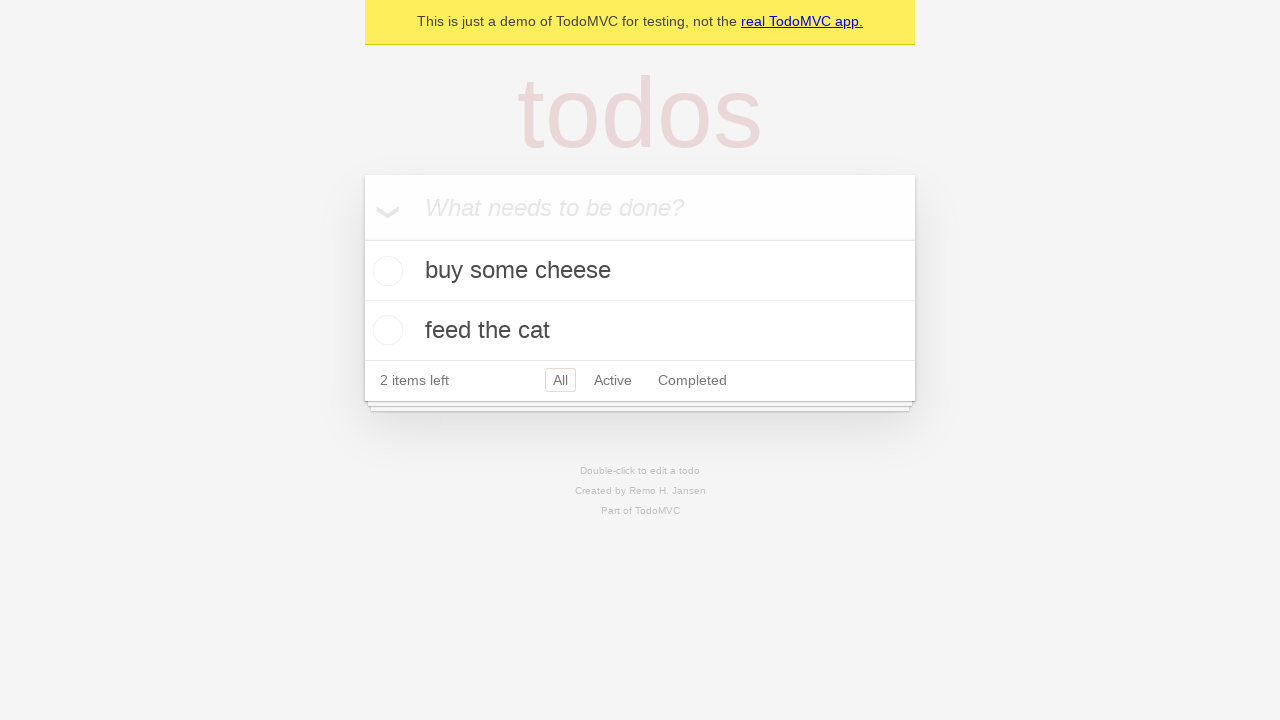

Located all todo items
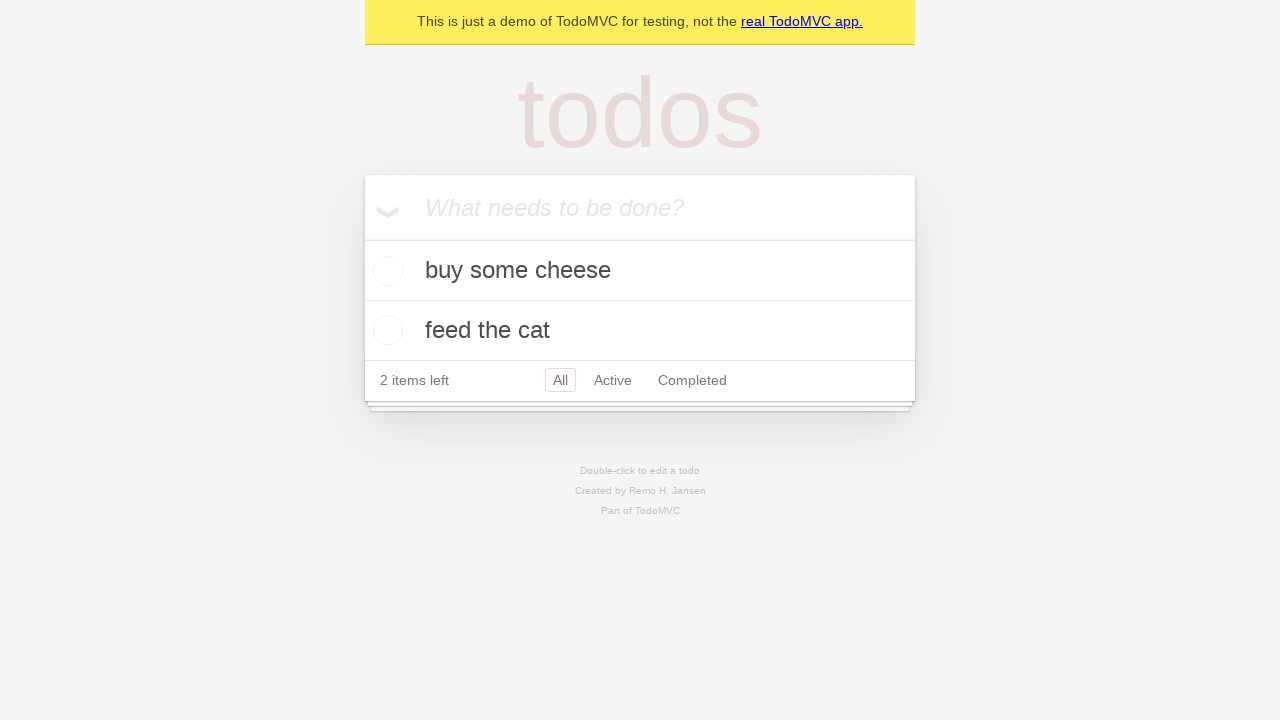

Located checkbox for first todo item
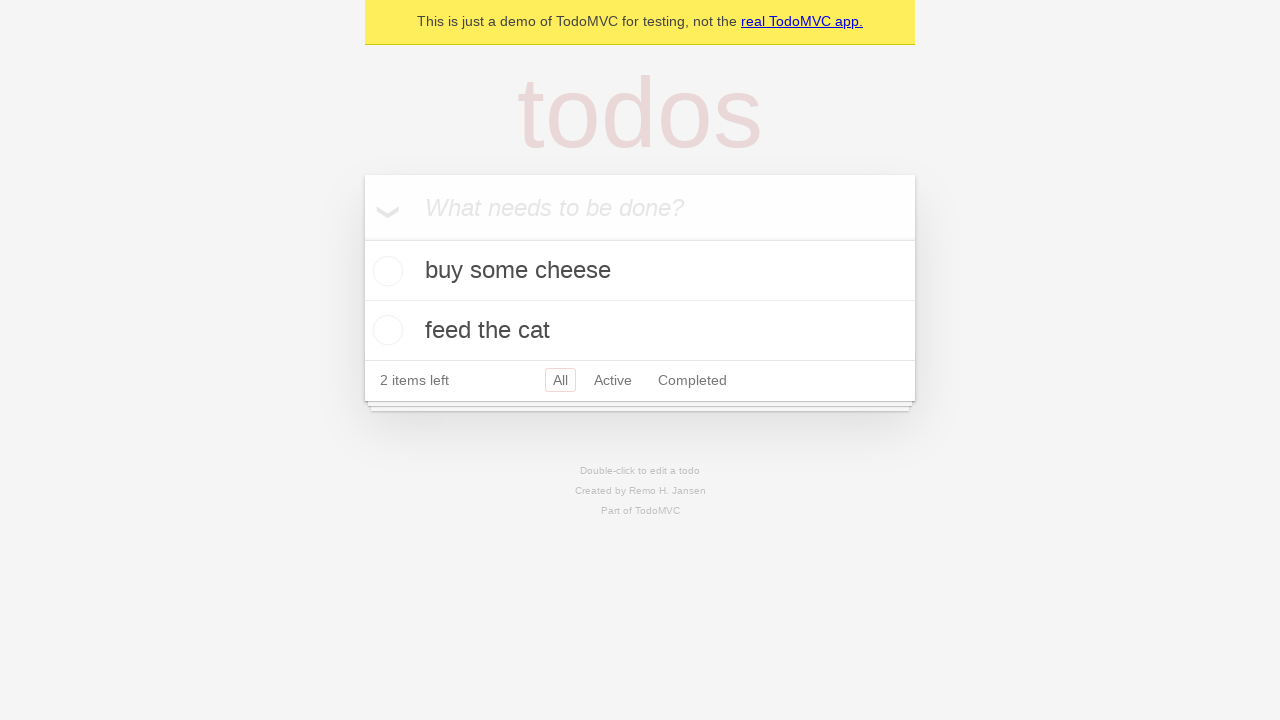

Checked the first todo item at (385, 271) on internal:testid=[data-testid="todo-item"s] >> nth=0 >> internal:role=checkbox
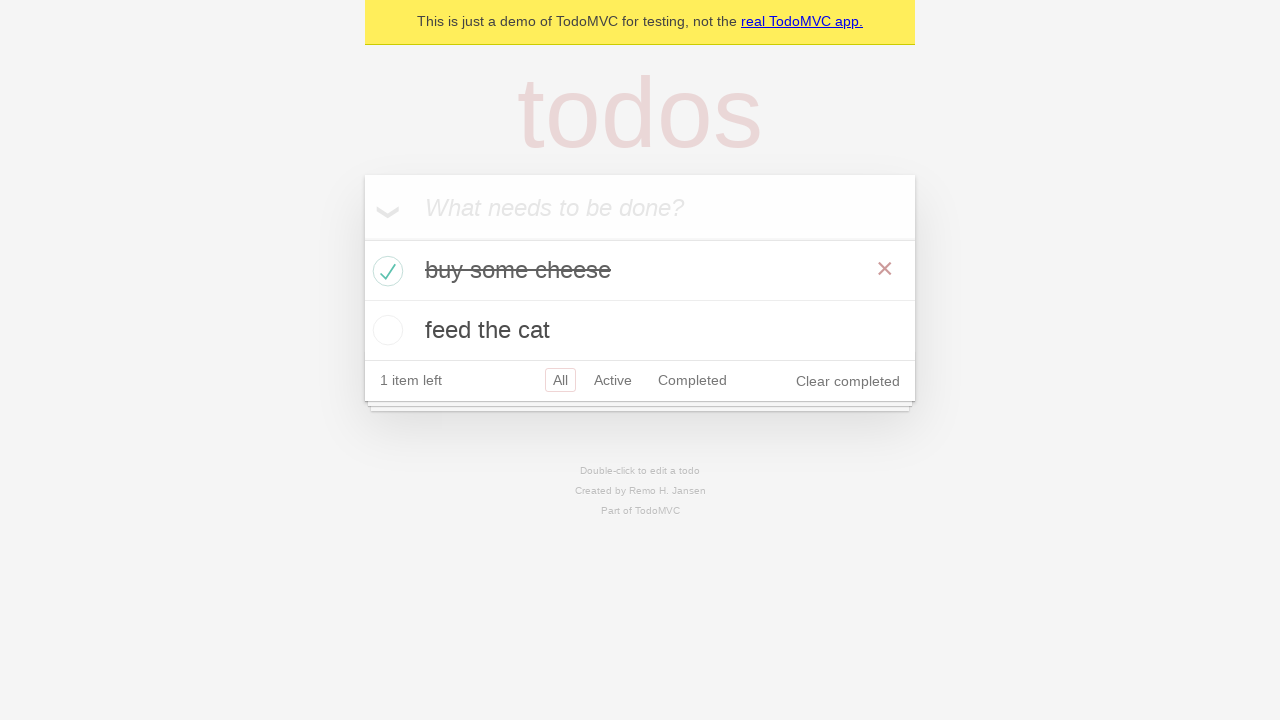

Reloaded the page to verify data persistence
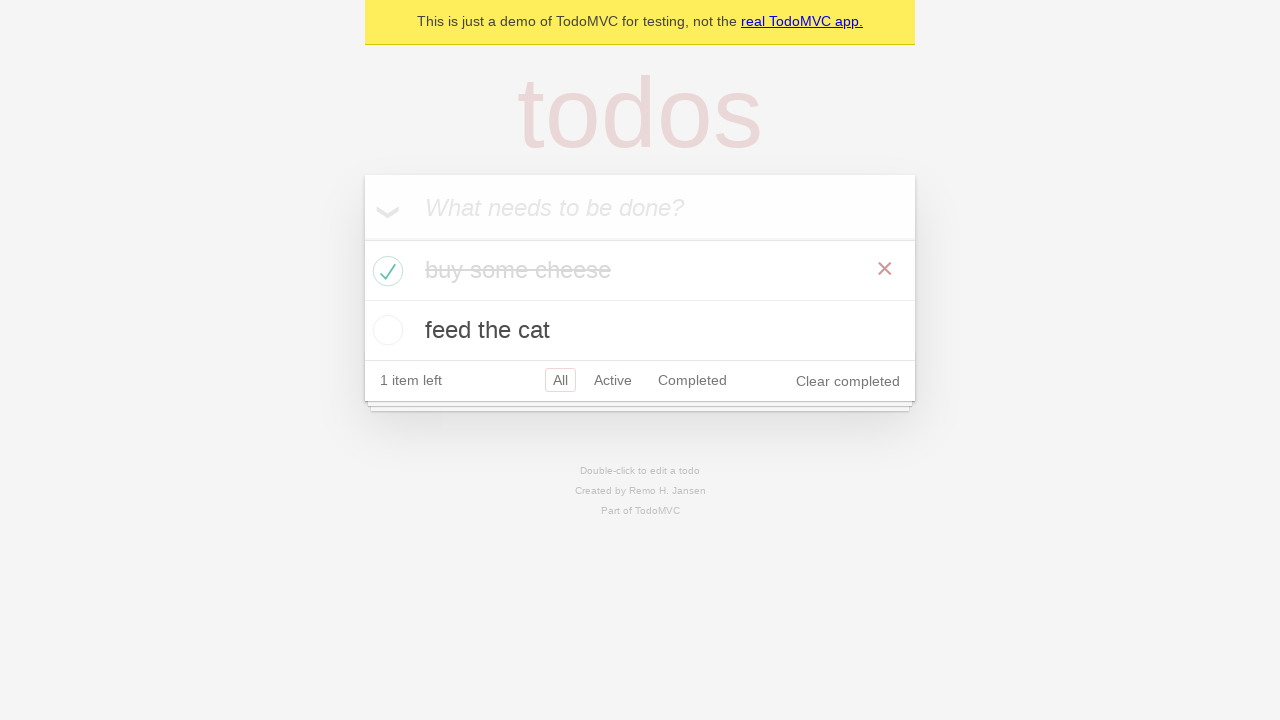

Waited for todo items to load after page reload
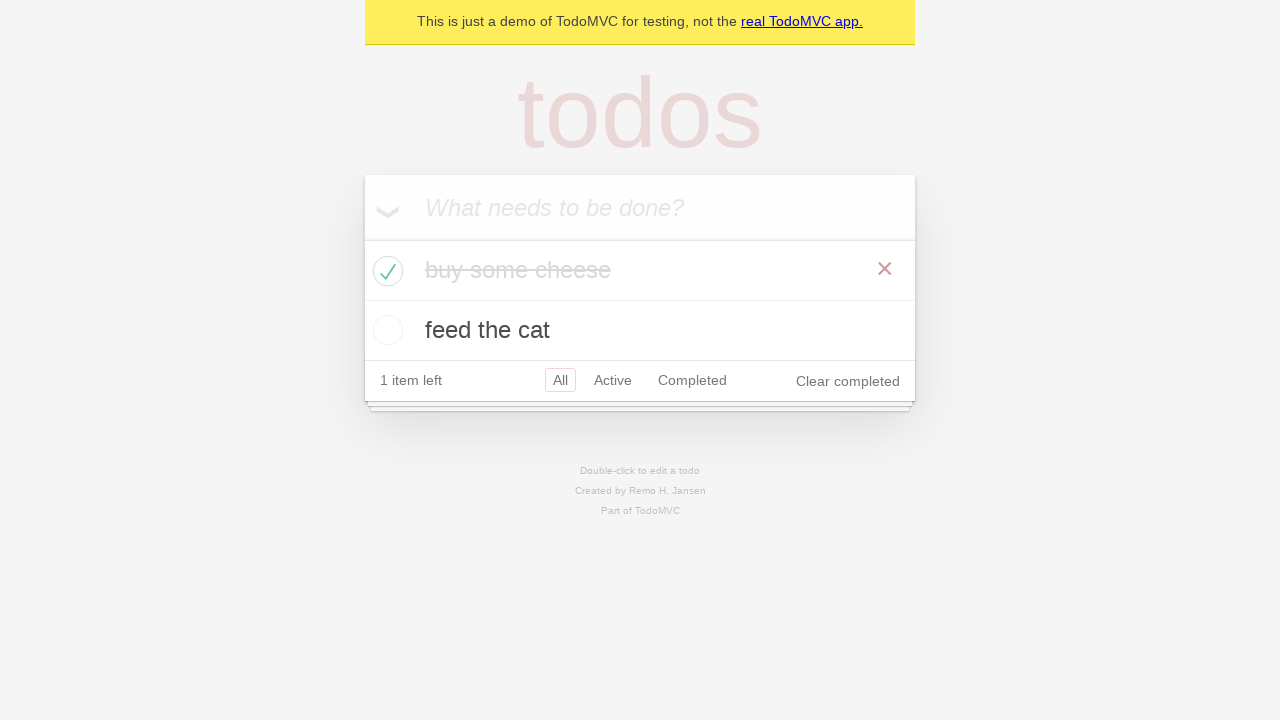

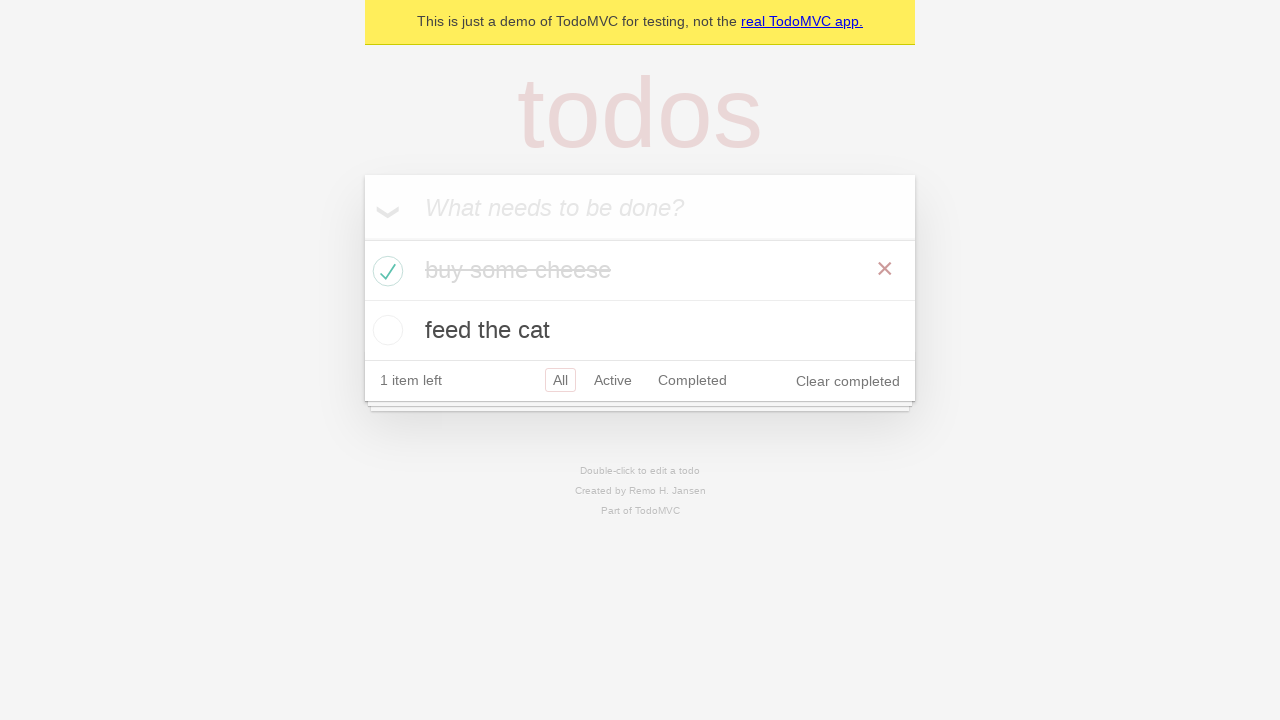